Tests dropdown select functionality by selecting an option and verifying the value

Starting URL: https://rahulshettyacademy.com/AutomationPractice/

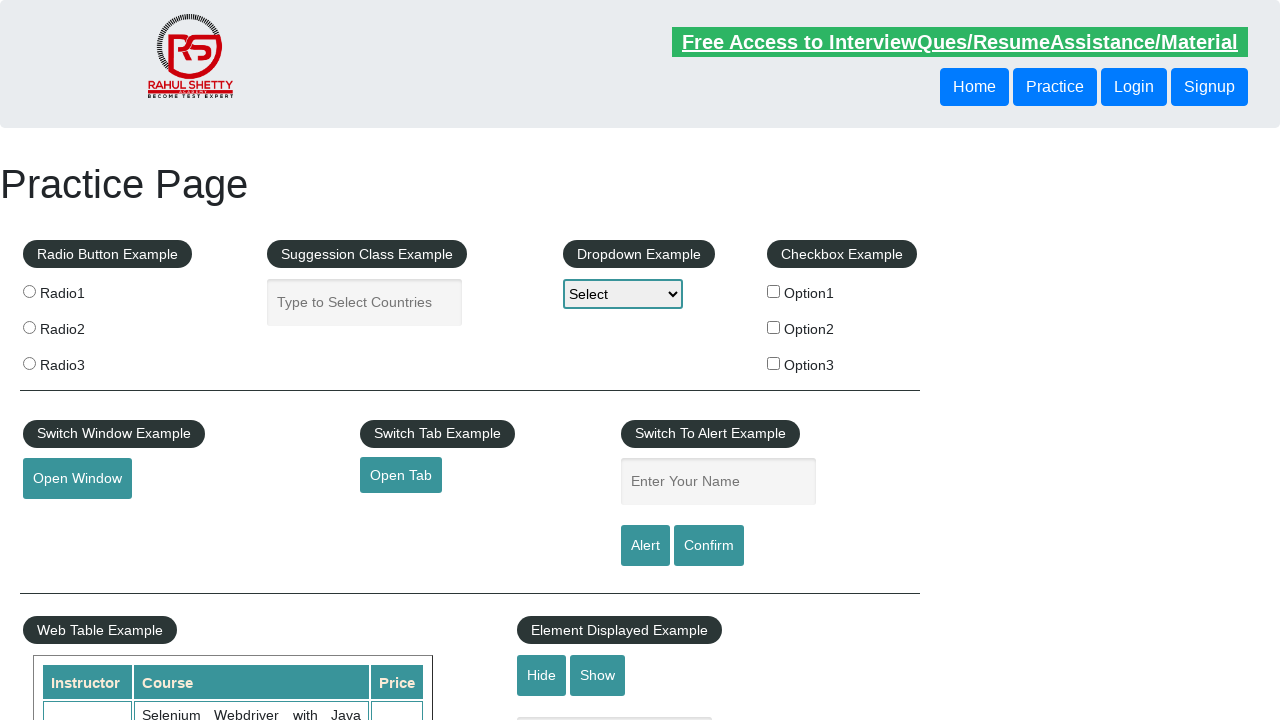

Navigated to AutomationPractice page
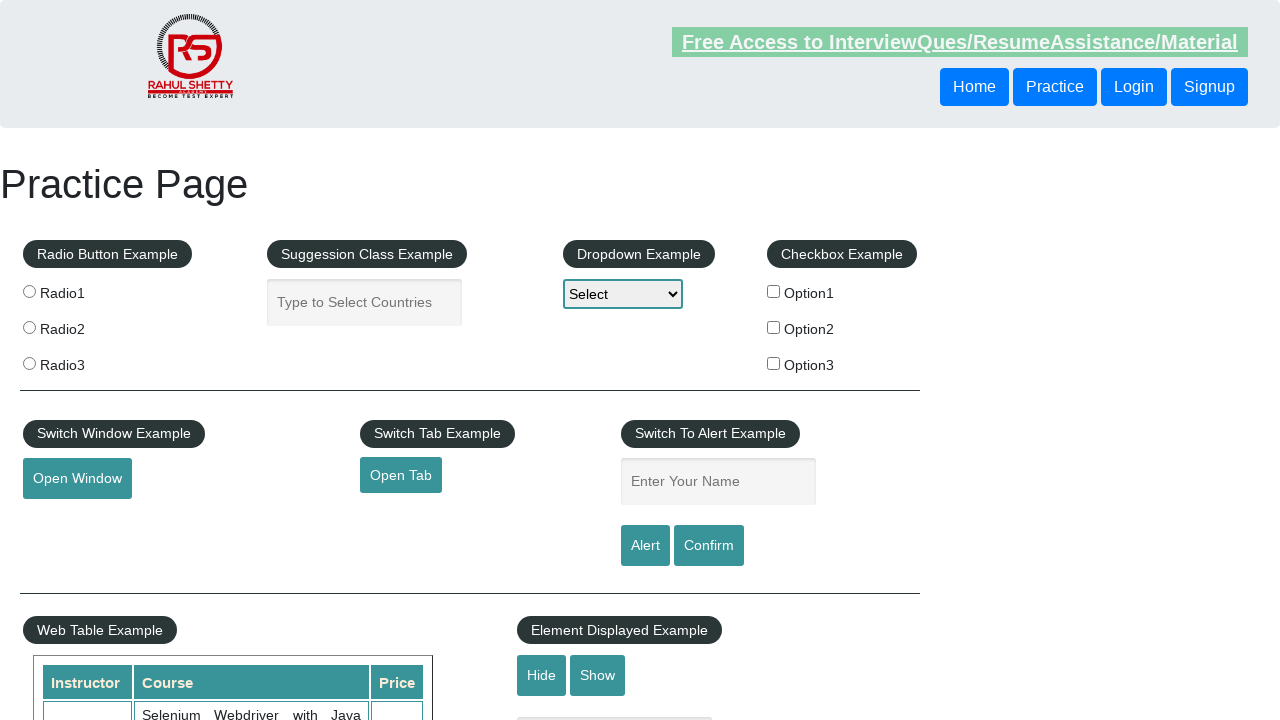

Selected 'option1' from dropdown on select
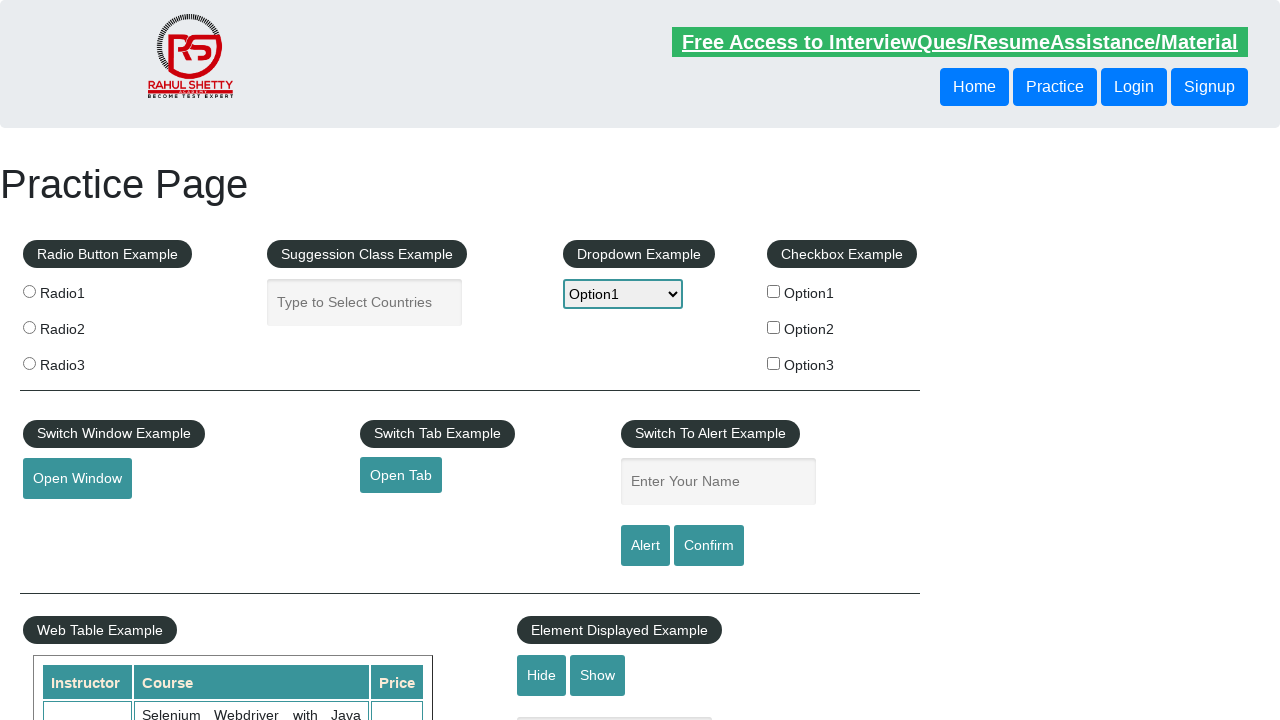

Verified that dropdown value equals 'option1'
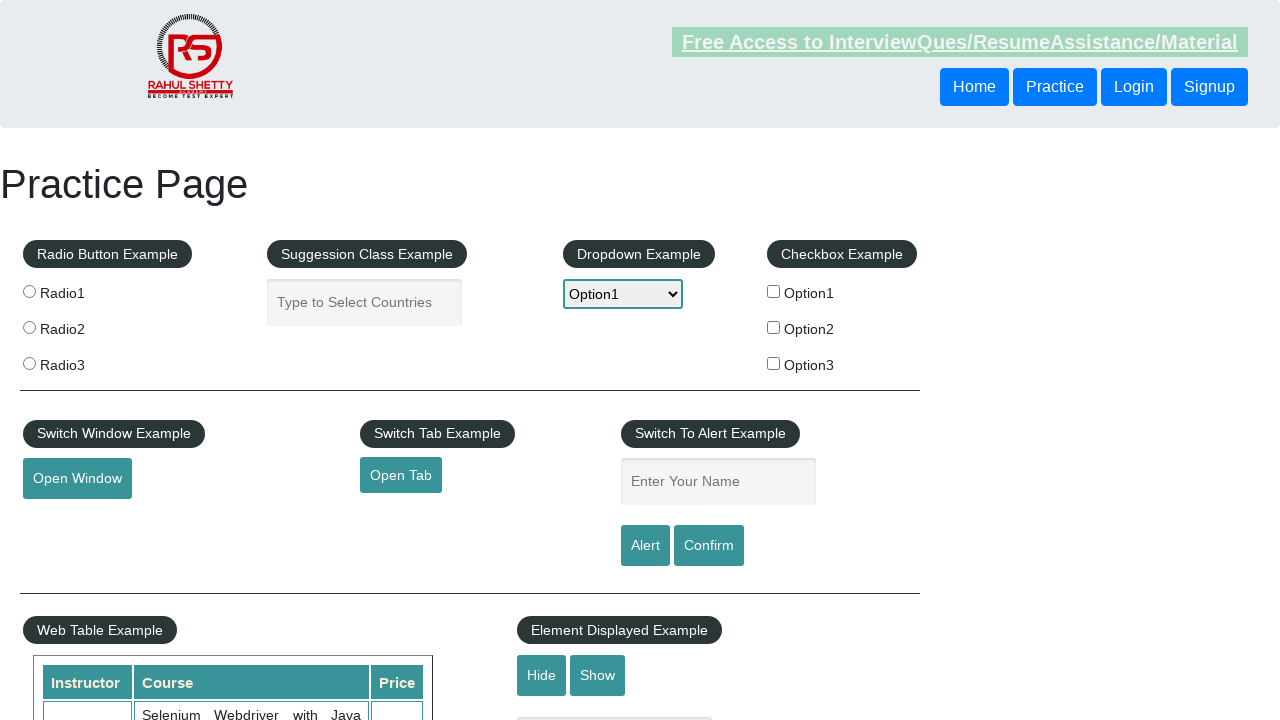

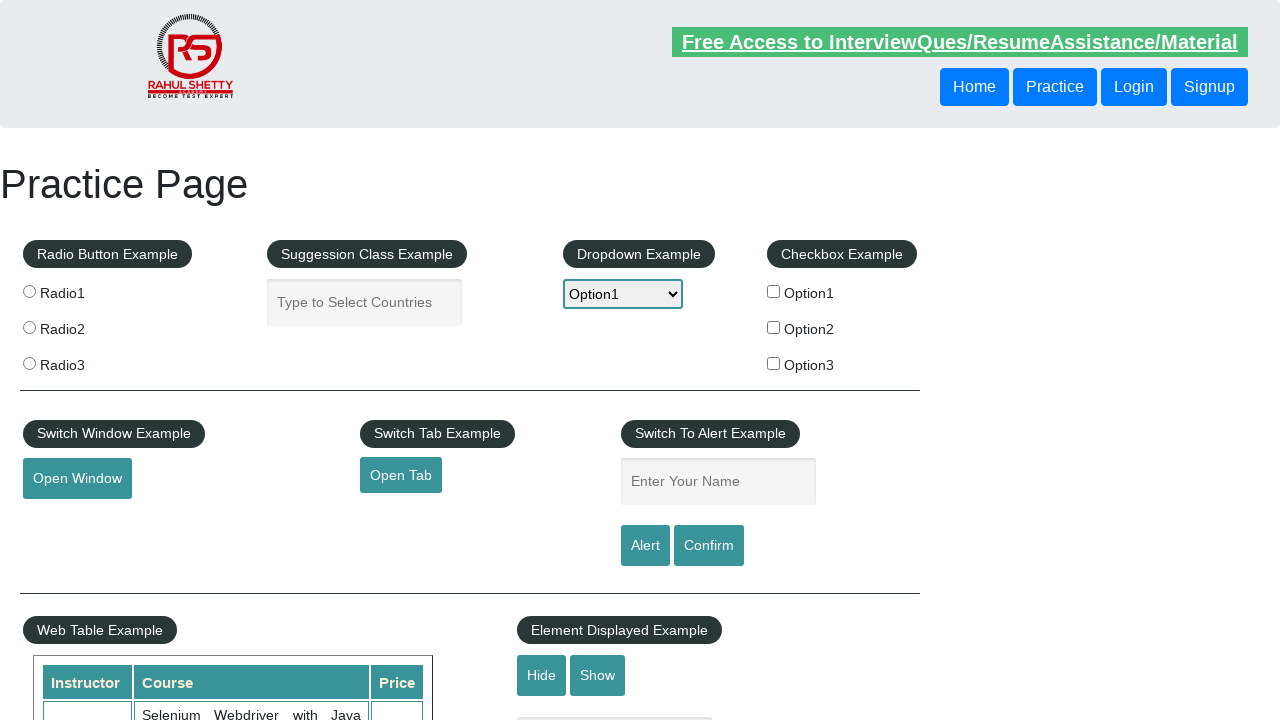